Tests JavaScript execution capabilities by switching to an iframe, highlighting an element with a colored border, then navigating to another page and scrolling to a specific element.

Starting URL: https://www.w3schools.com/jsref/tryit.asp?filename=tryjsref_alert

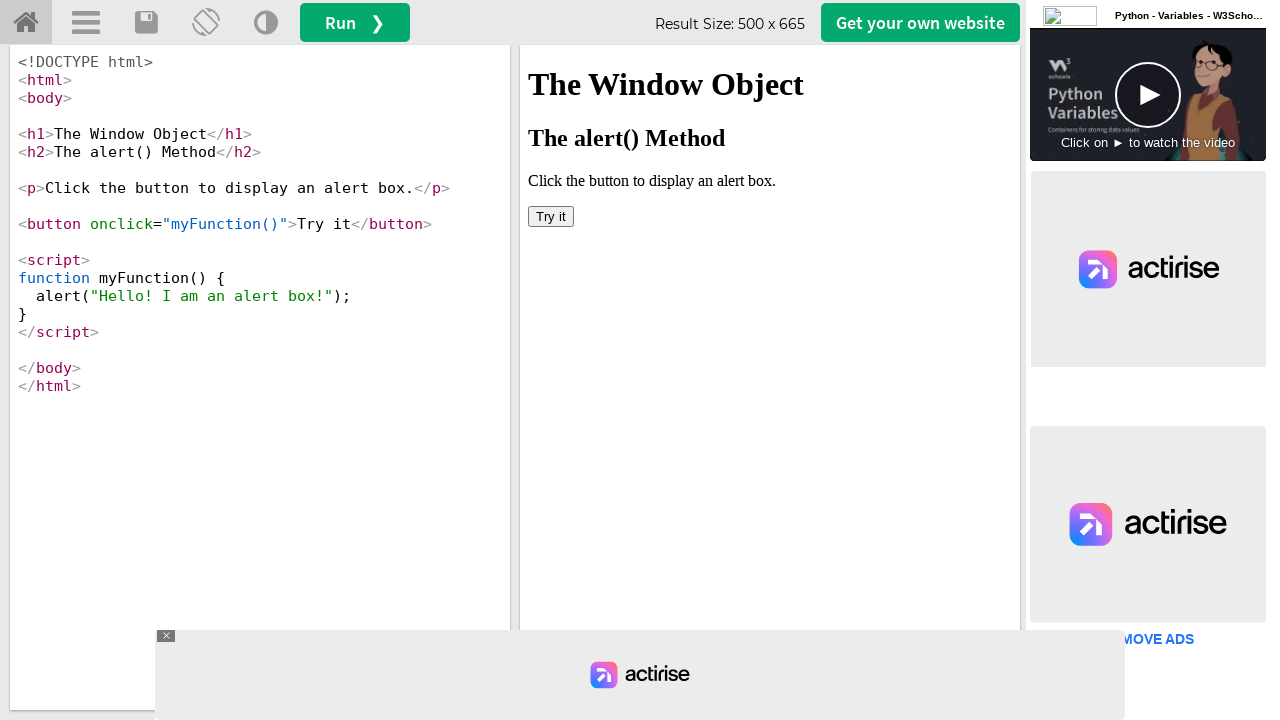

Waited for iframe with id 'iframeResult' to load
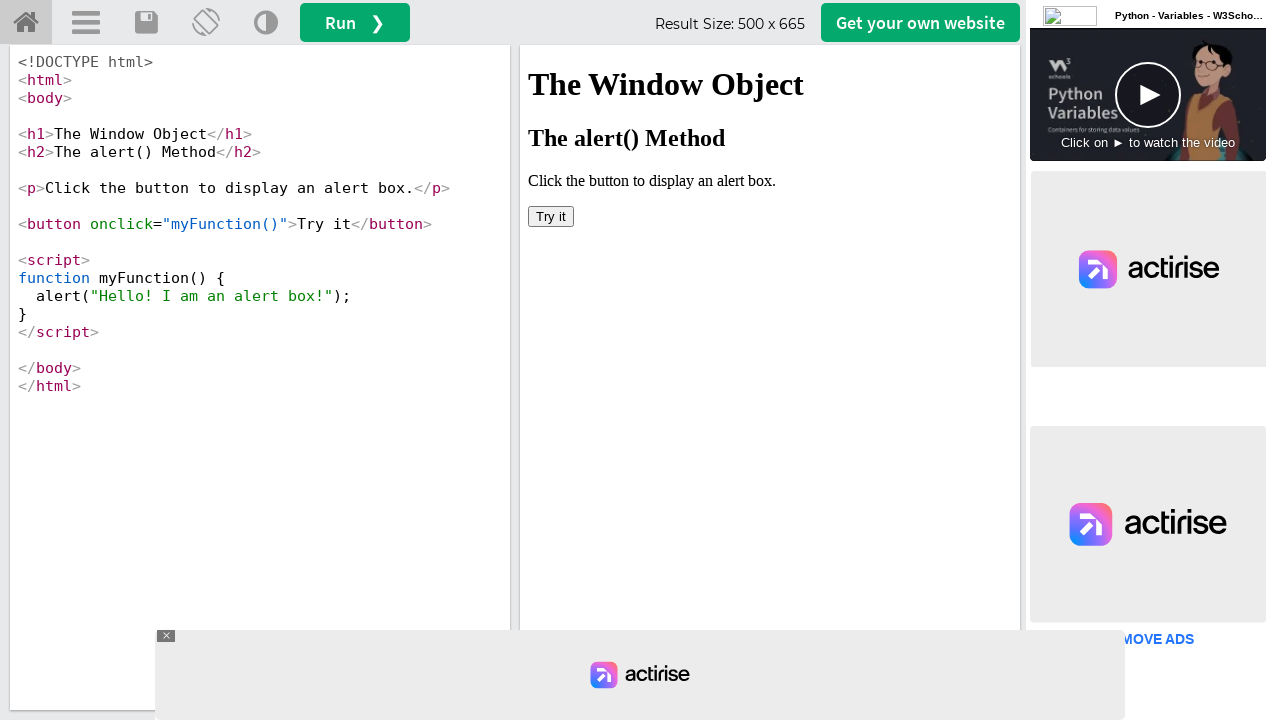

Located and switched to iframe 'iframeResult'
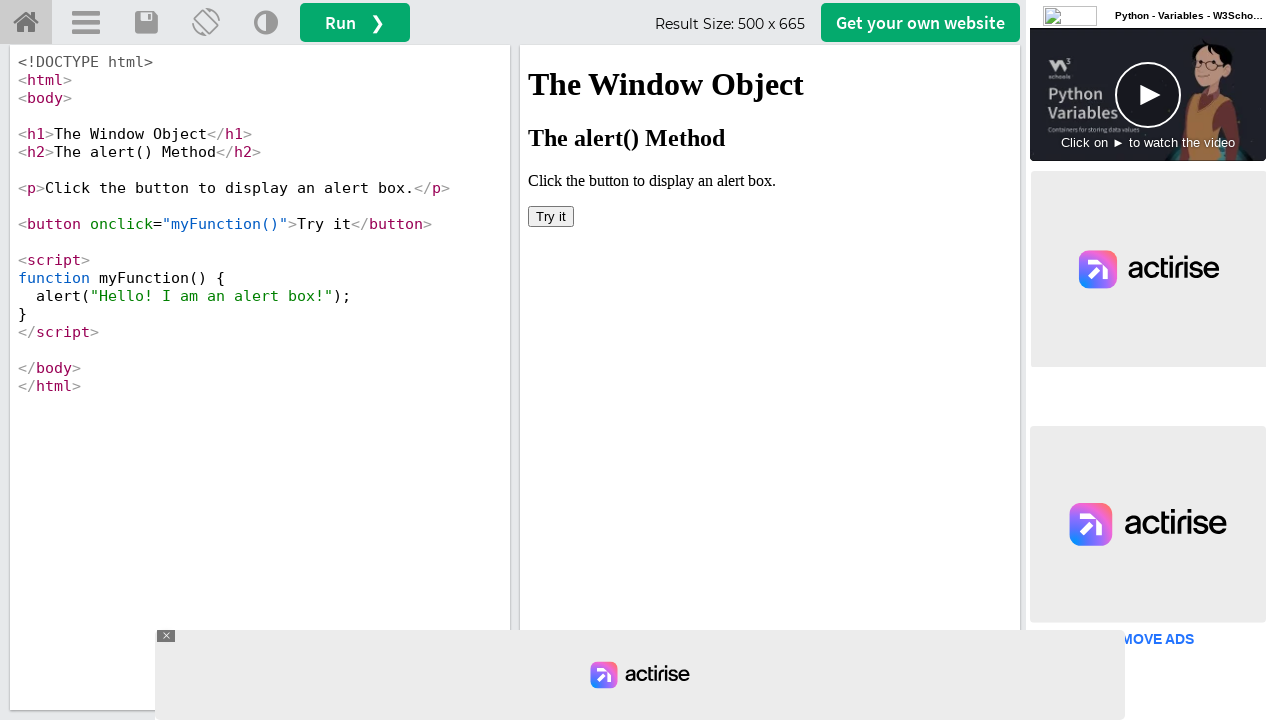

Located button element in iframe
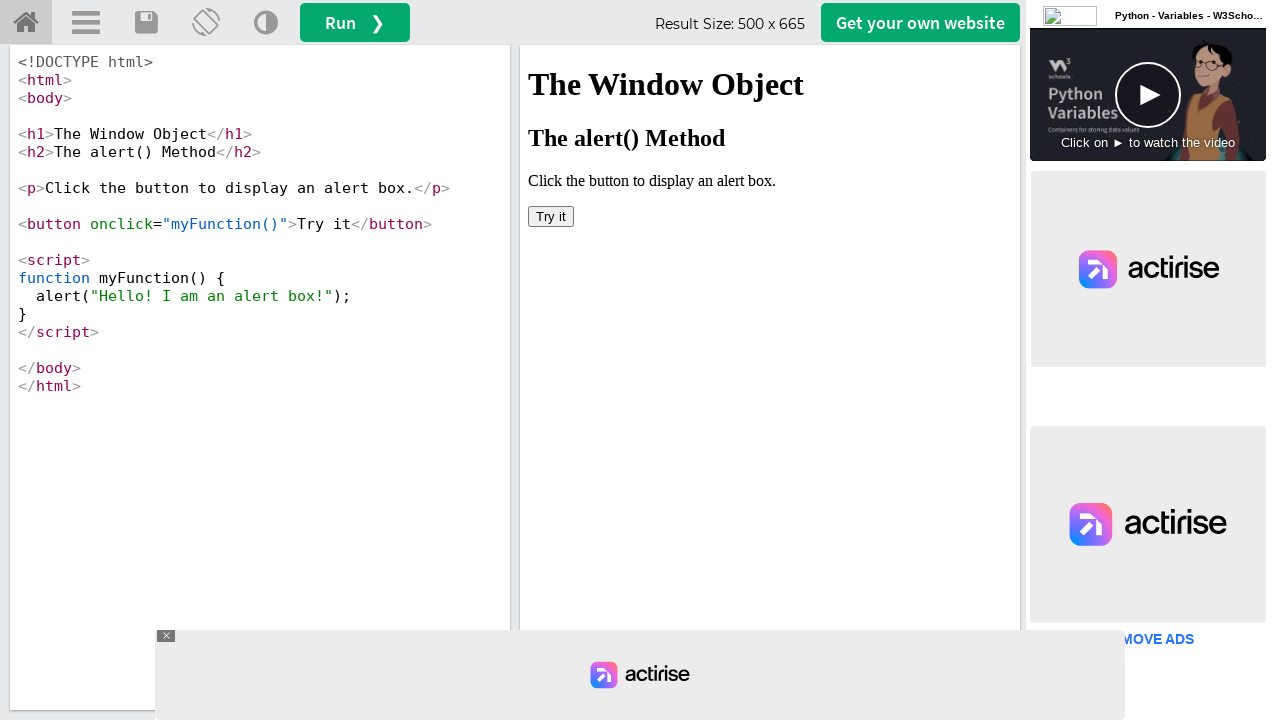

Applied green border styling to button element via JavaScript
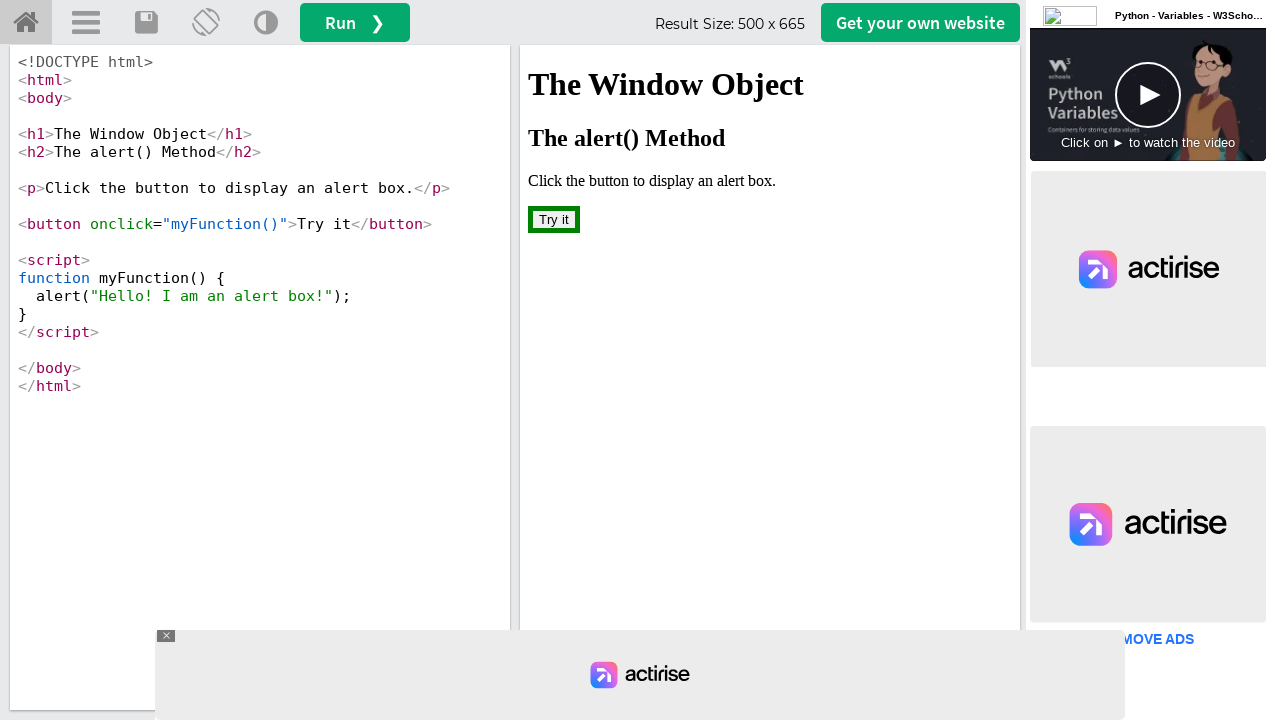

Navigated to https://www.w3schools.com/
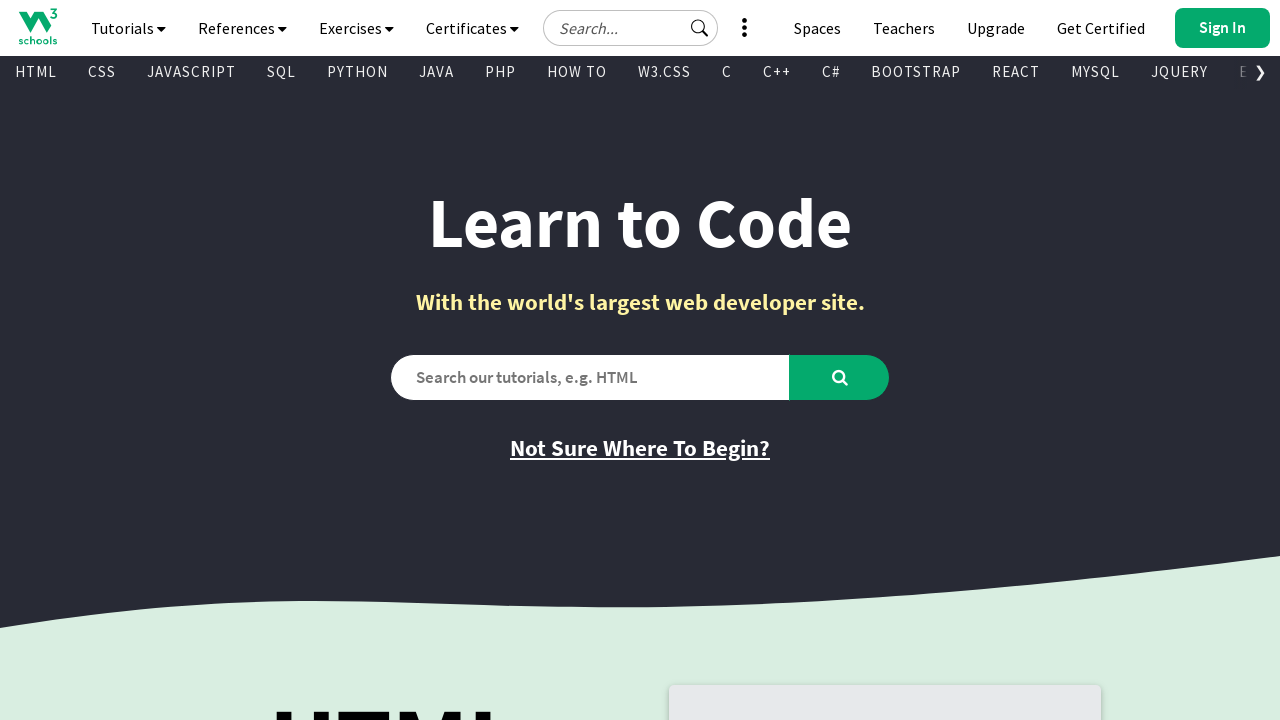

Located 'How To' link with id 'howto_padding'
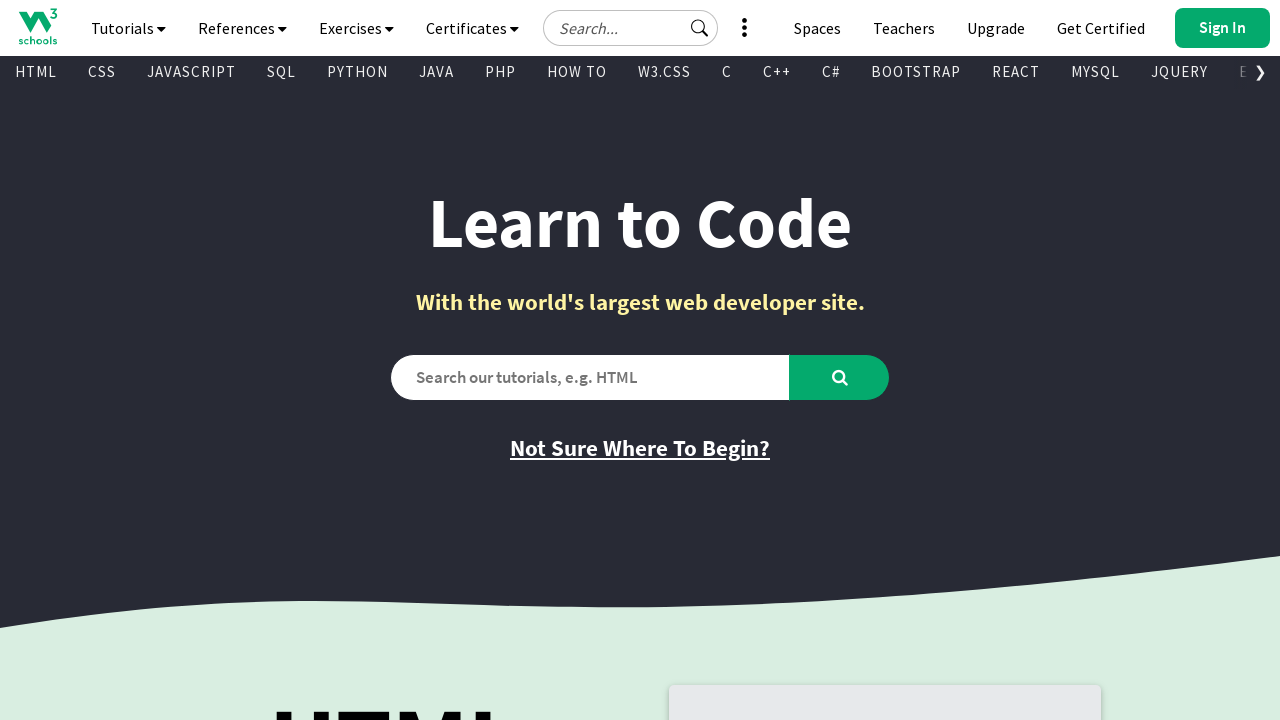

Scrolled 'How To' link into view
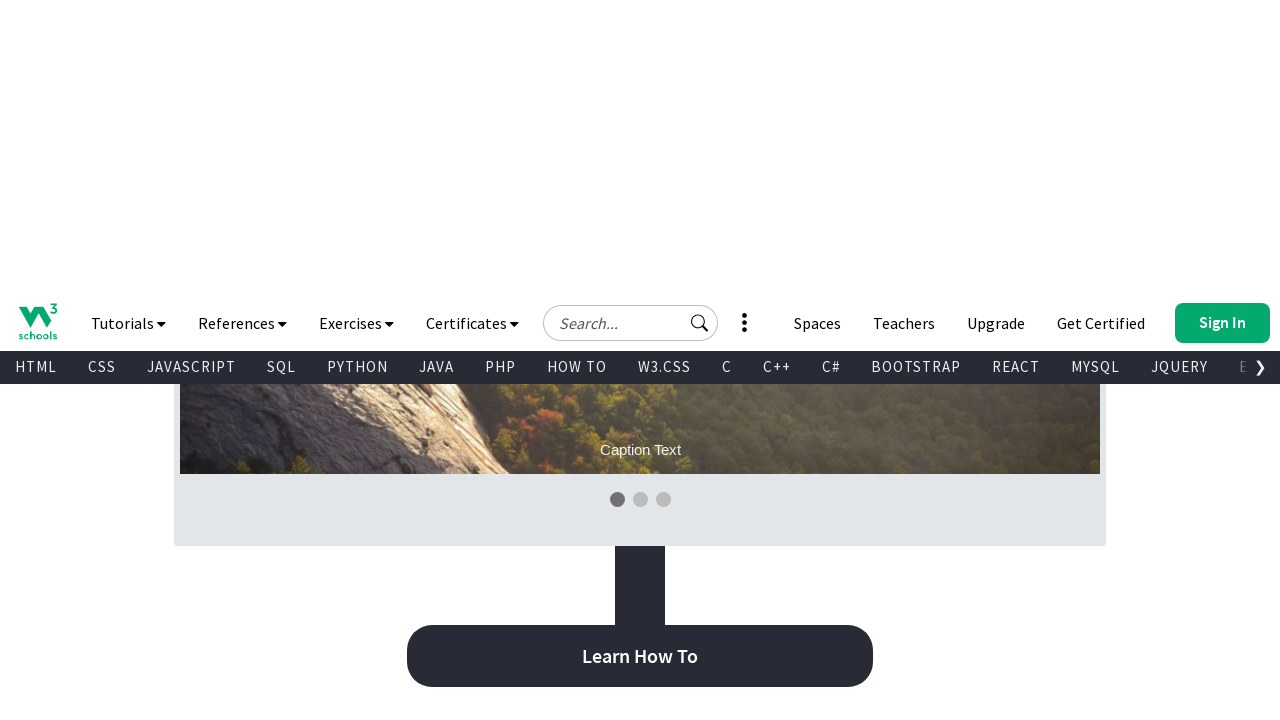

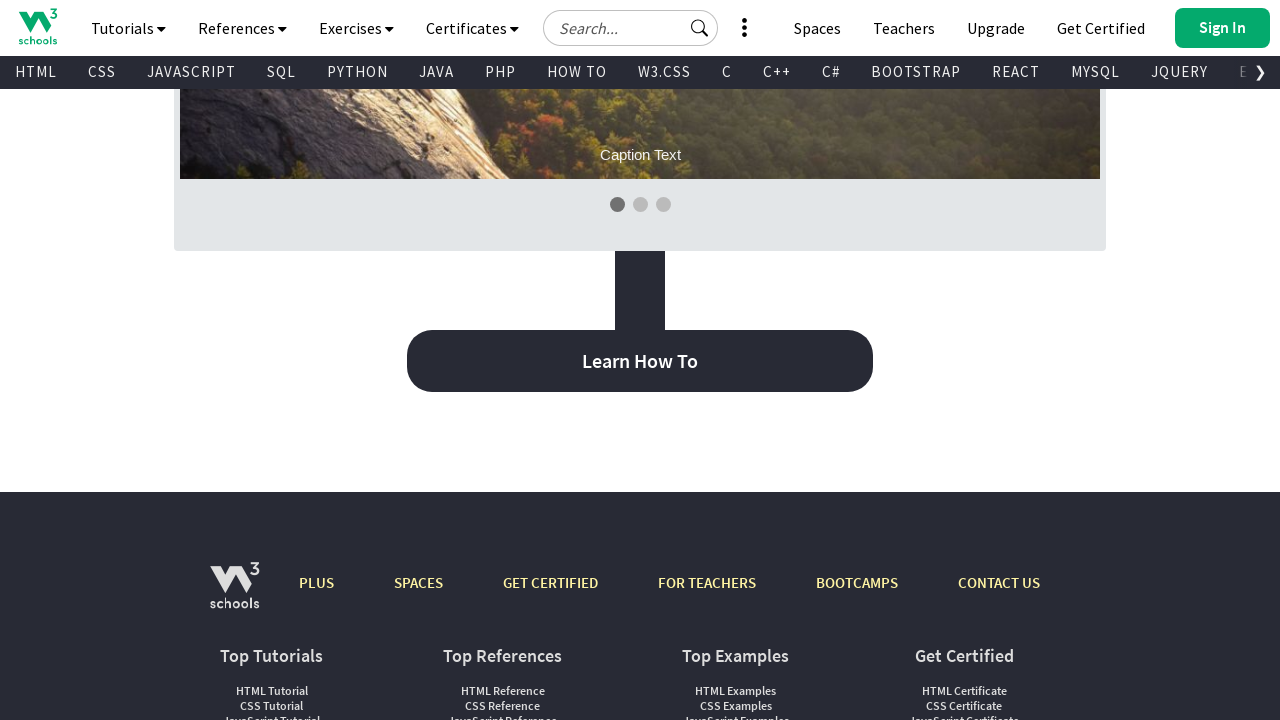